Navigates to JustDial homepage and waits for the page to load. This is a basic page load verification test.

Starting URL: https://www.justdial.com/

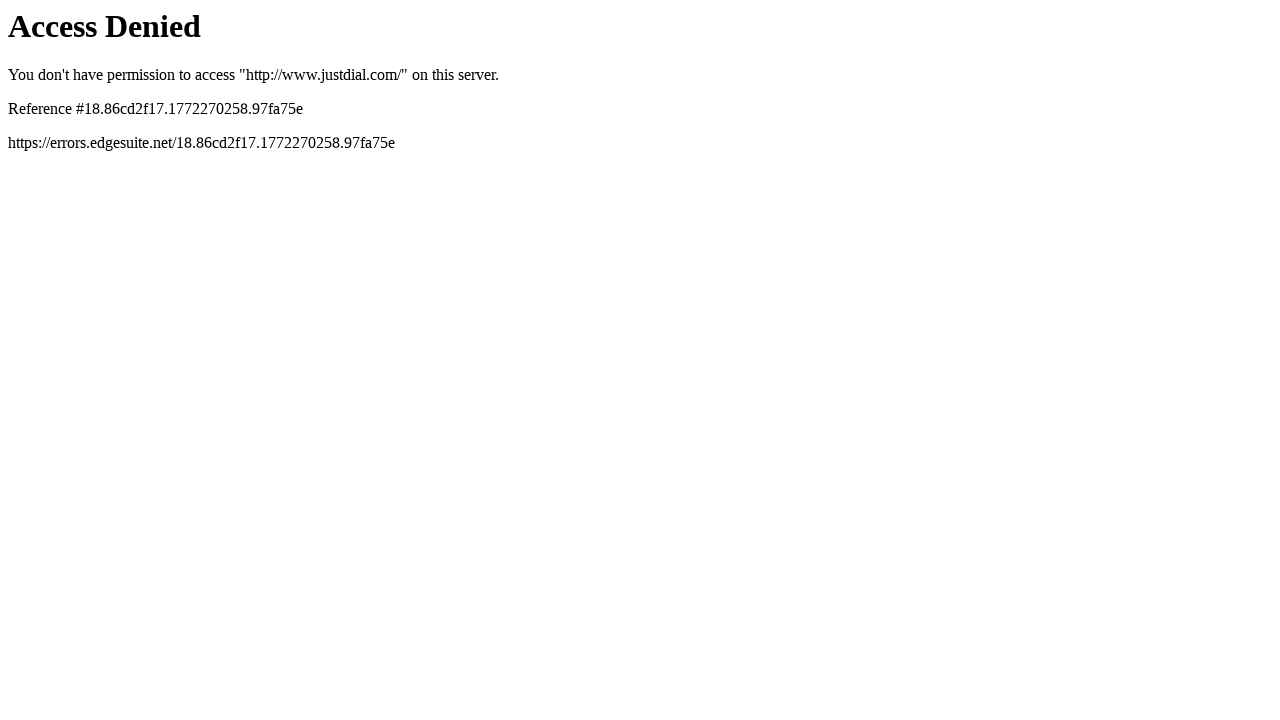

Navigated to JustDial homepage
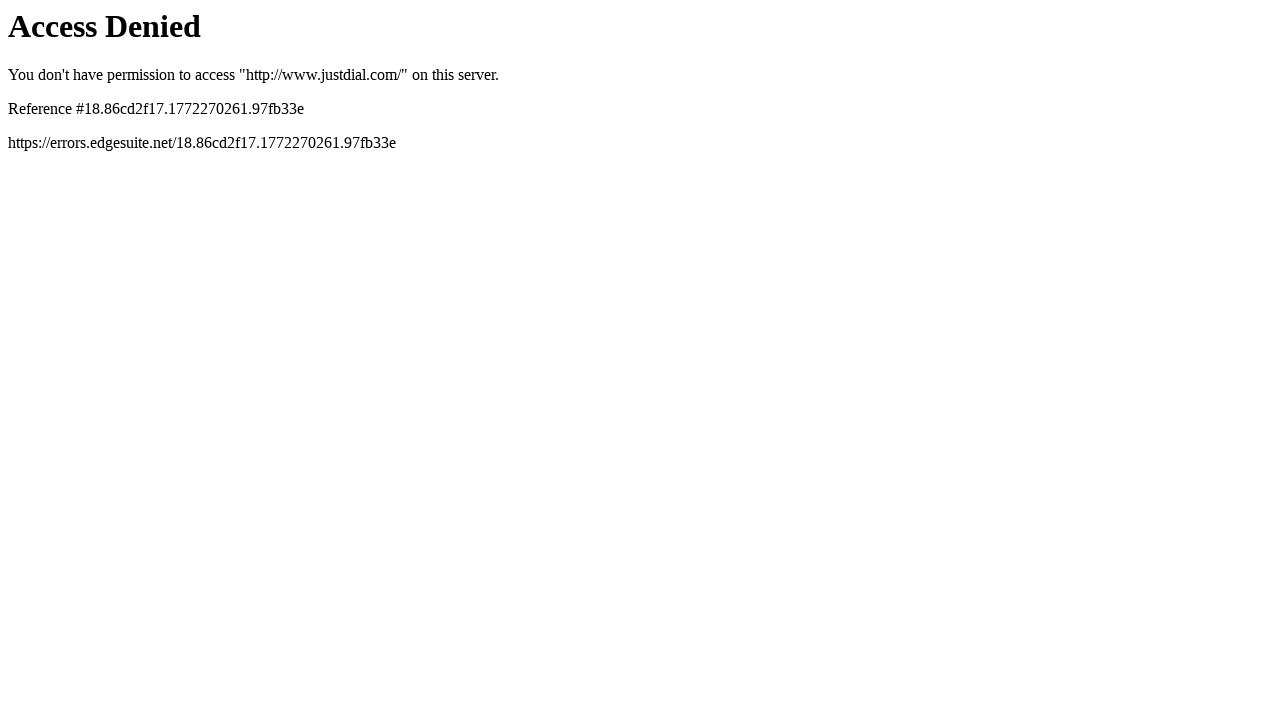

Waited for page to reach networkidle state
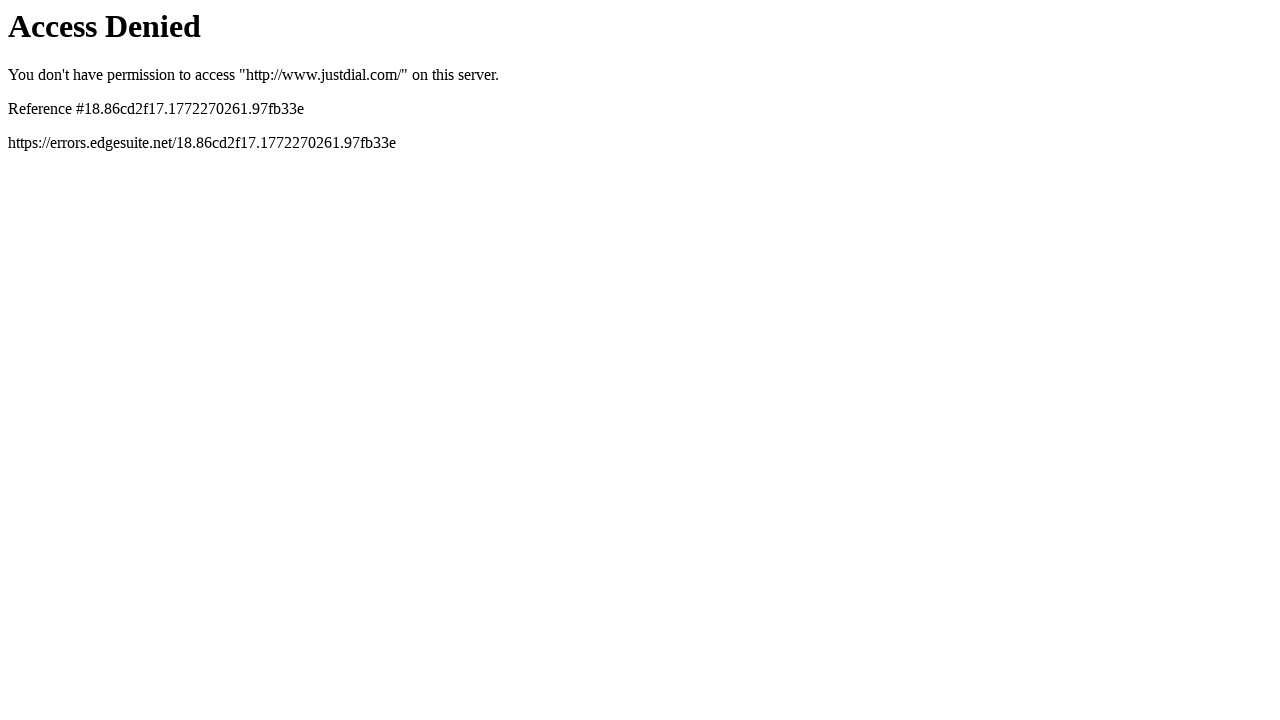

Verified page loaded by confirming body element exists
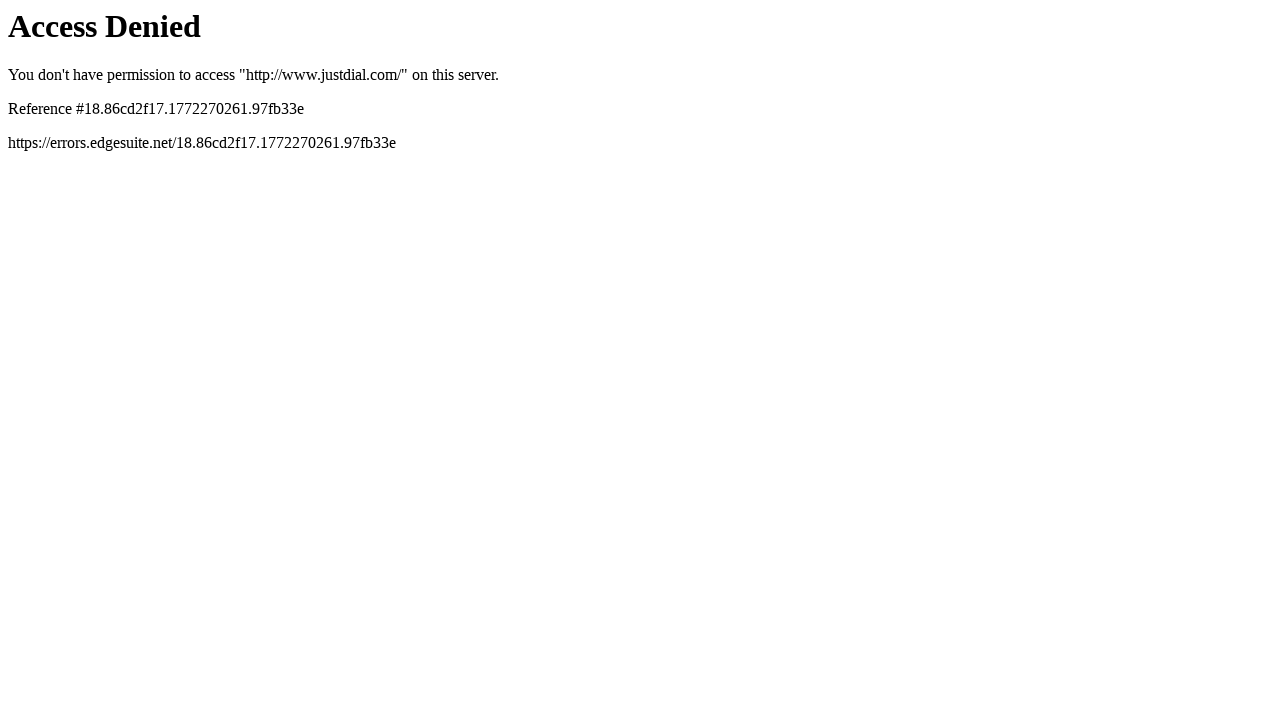

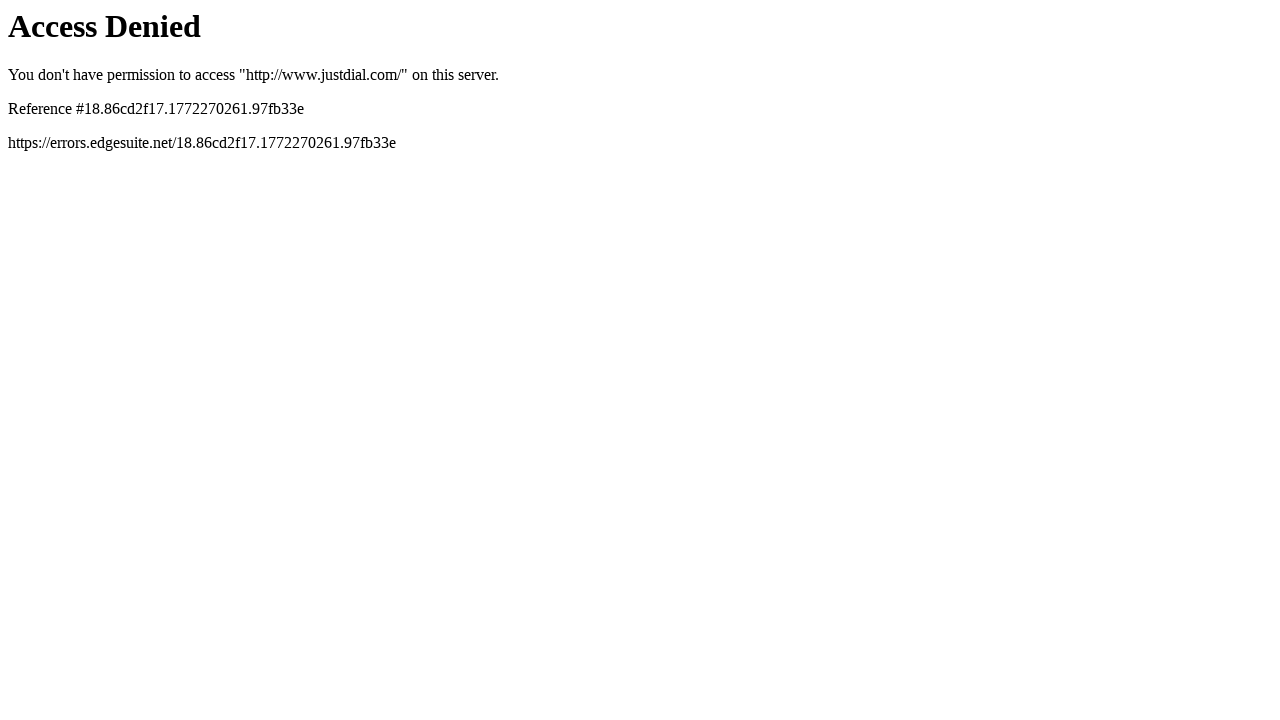